Tests Unix timestamp converter functionality by entering a timestamp value and clicking the convert button to display the conversion results

Starting URL: https://www.unixtimestamp.com/

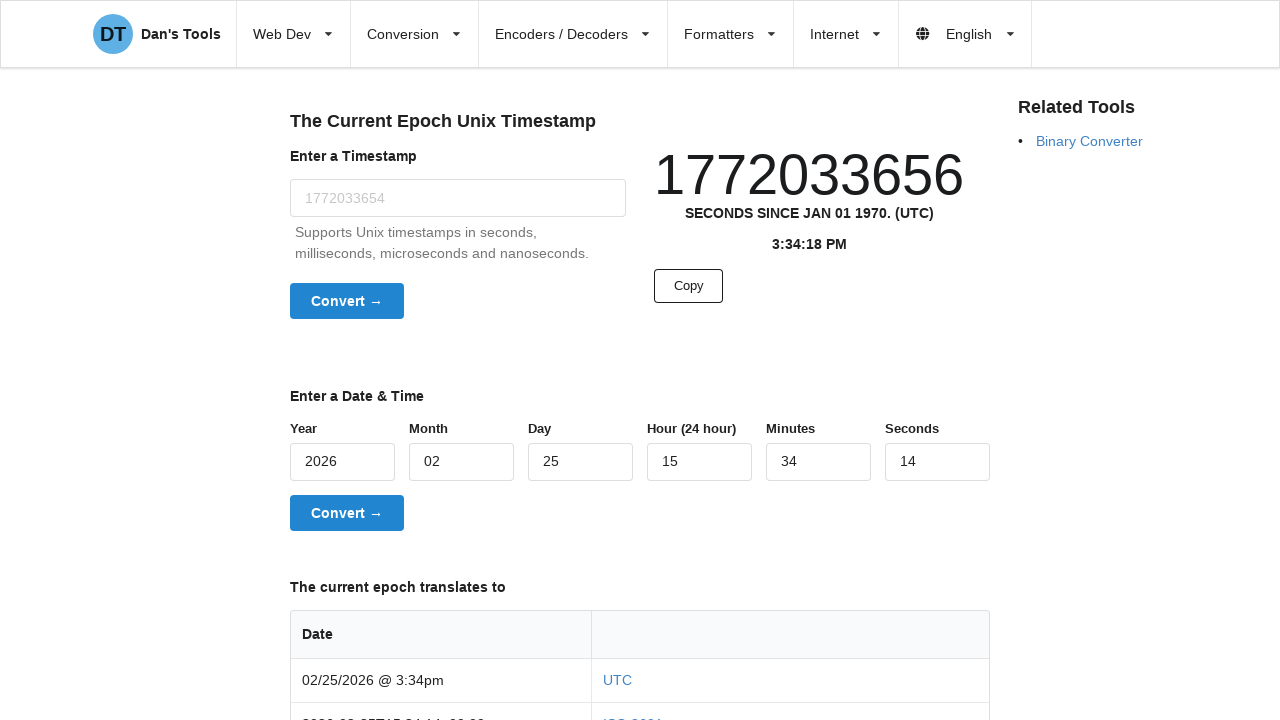

Entered Unix timestamp value 1234567890 into the timestamp input field on #timestamp
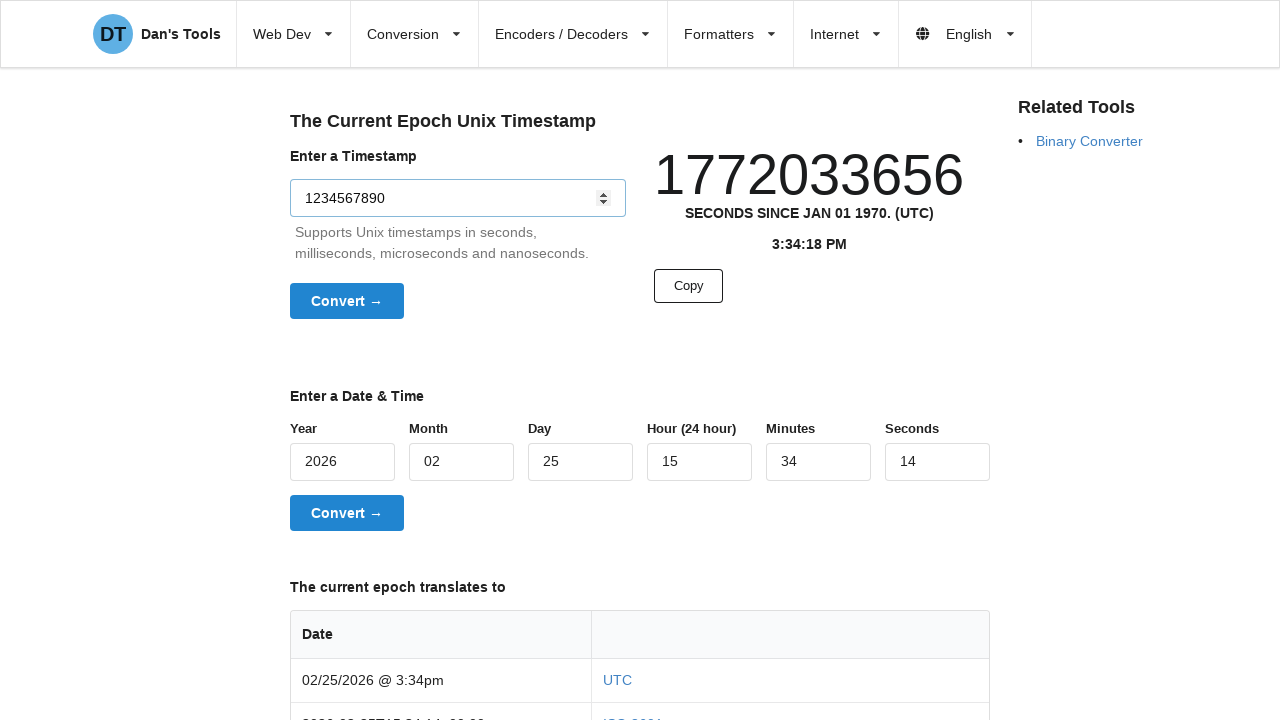

Clicked the convert button to perform timestamp conversion at (347, 301) on button.ui.primary.button
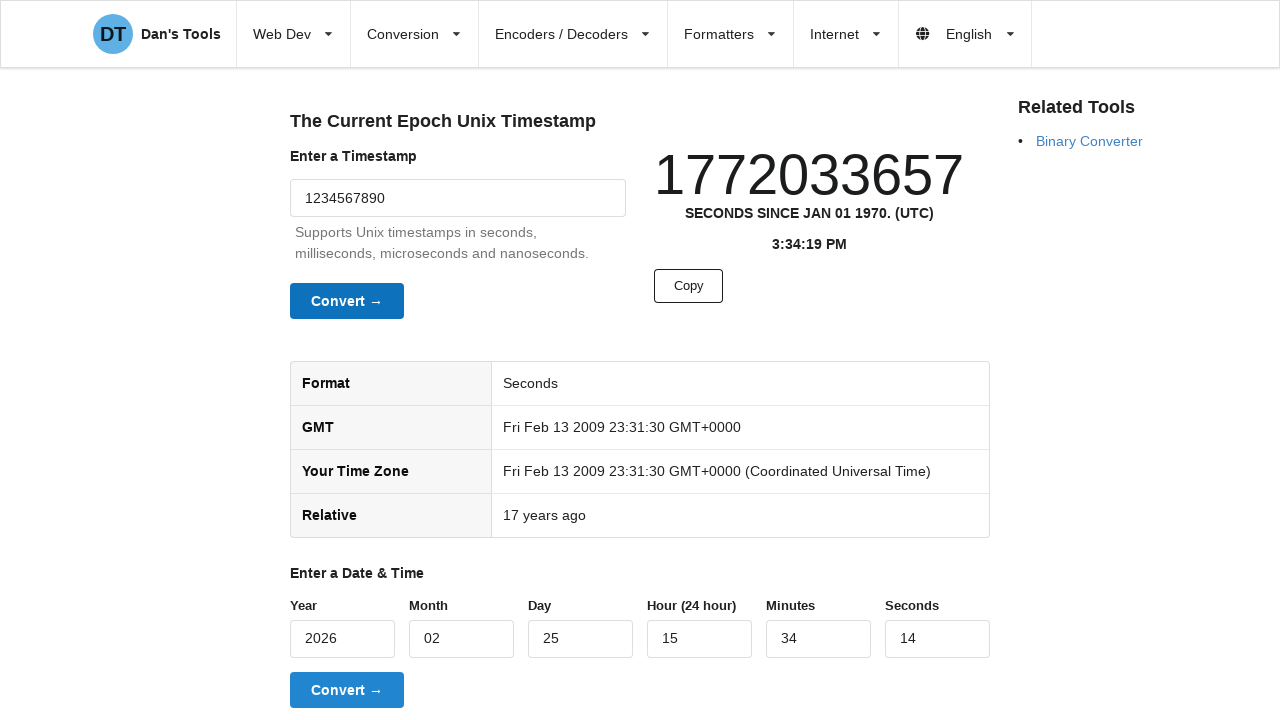

Conversion results table loaded and displayed
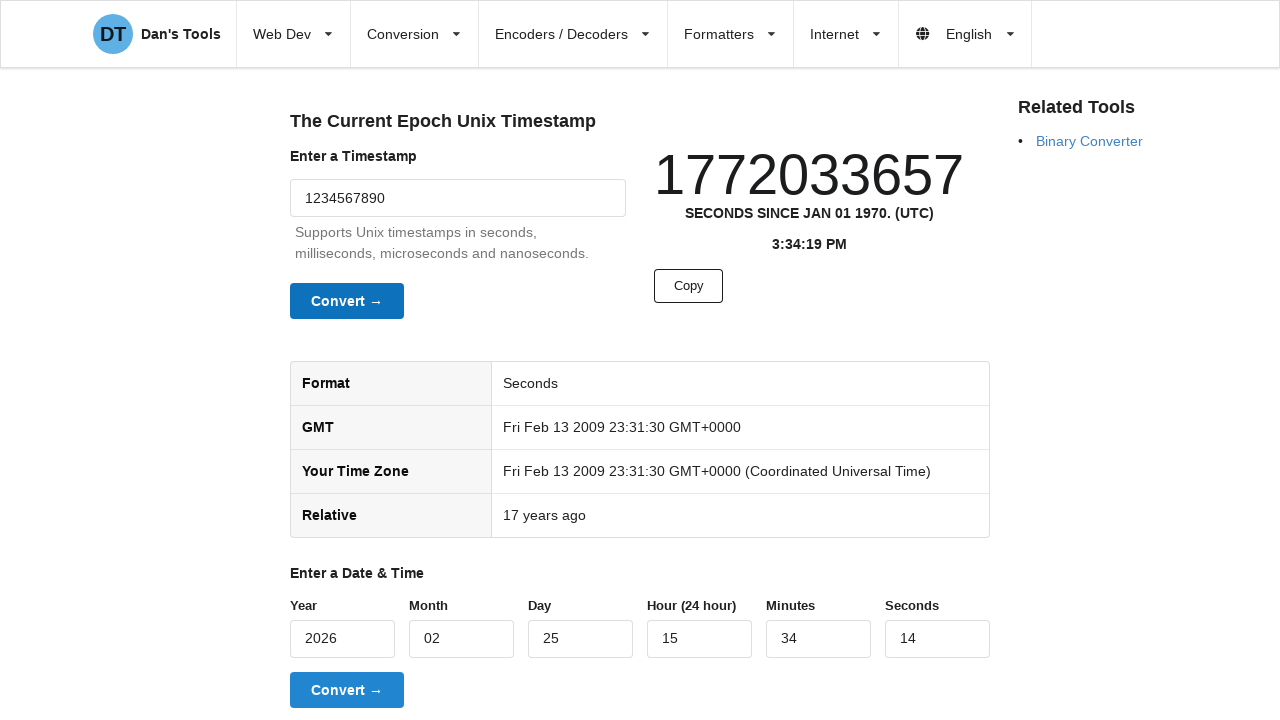

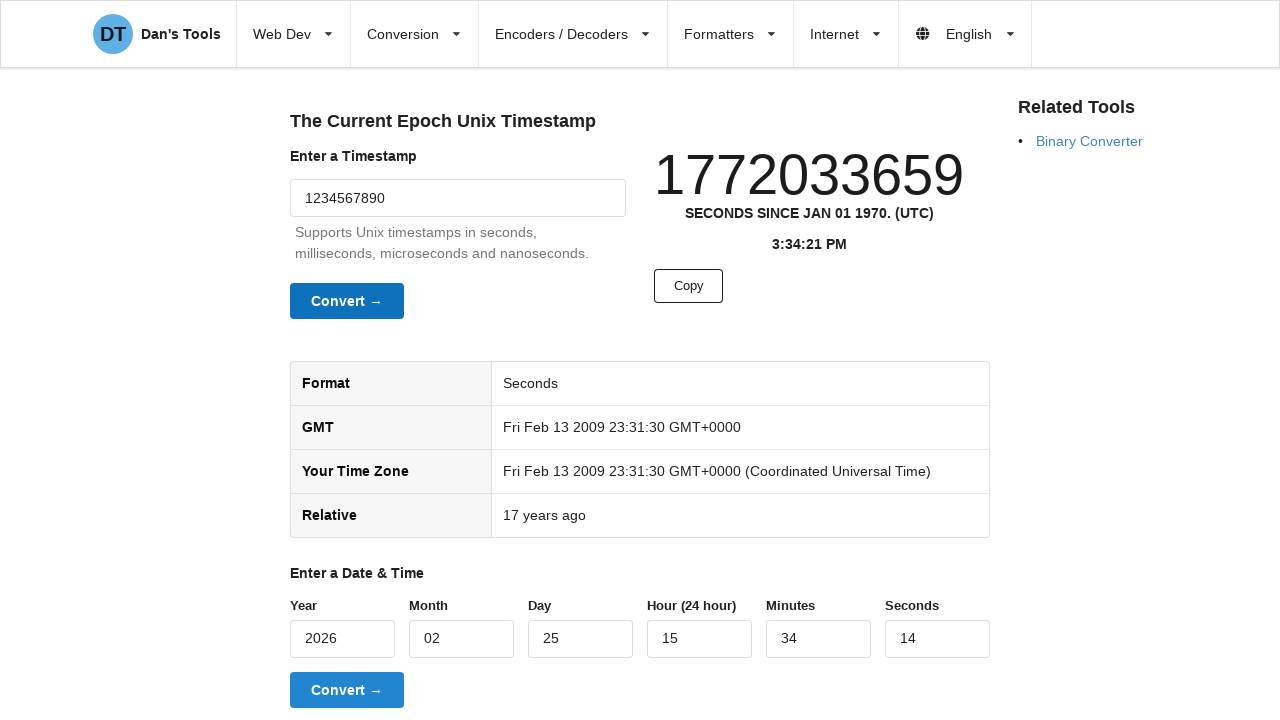